Tests page scrolling functionality by scrolling down 5000 pixels and then scrolling back up 5000 pixels using JavaScript execution

Starting URL: https://www.selenium.dev/documentation/webdriver/interactions/windows/

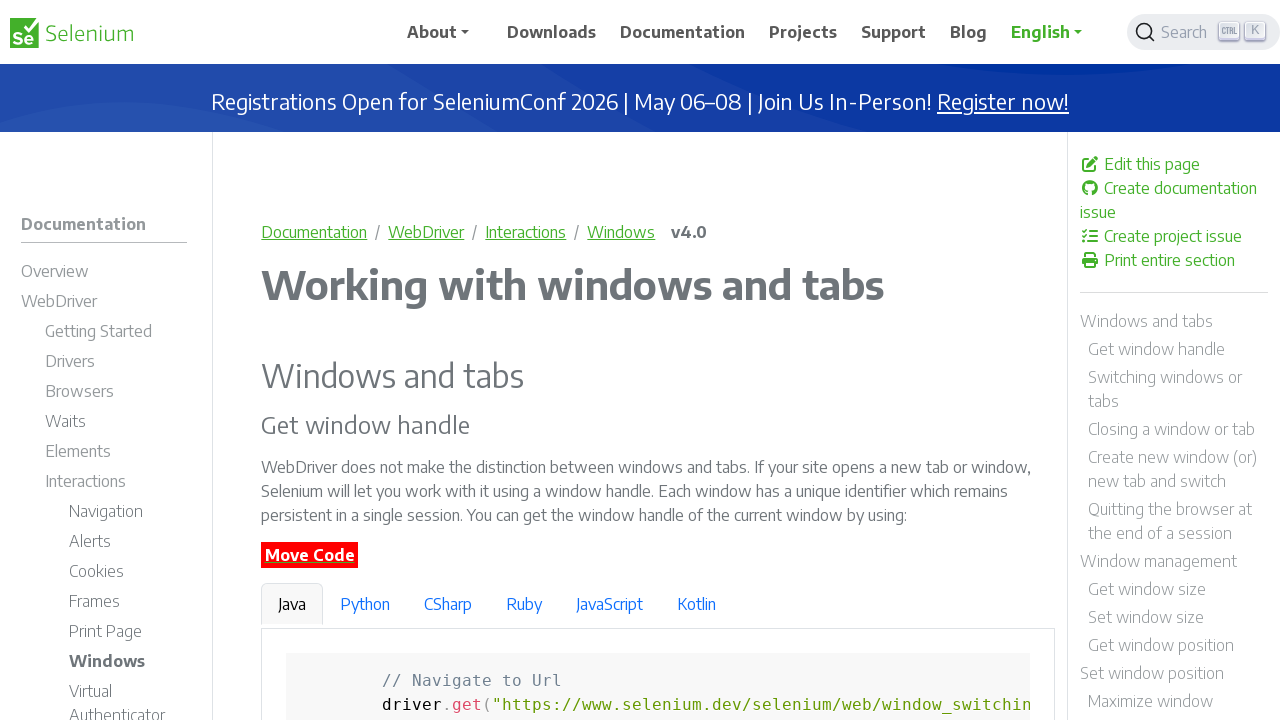

Scrolled down 5000 pixels using JavaScript execution
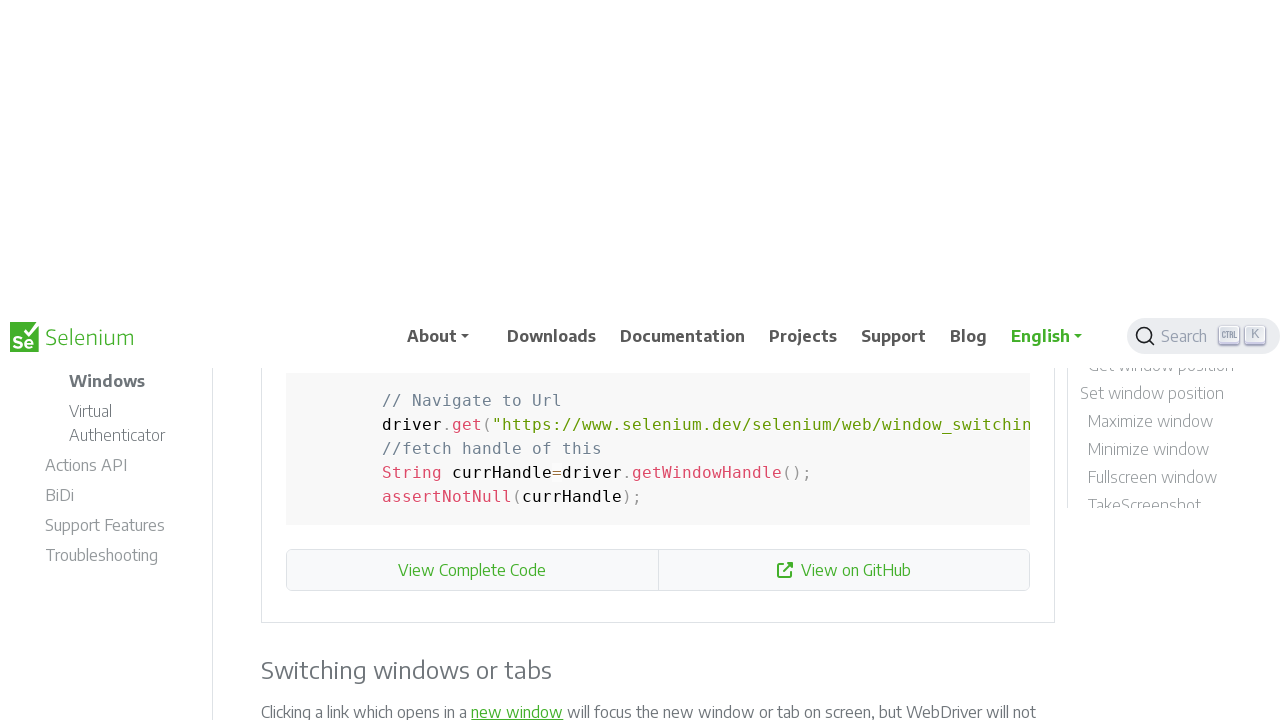

Scrolled back up 5000 pixels using JavaScript execution
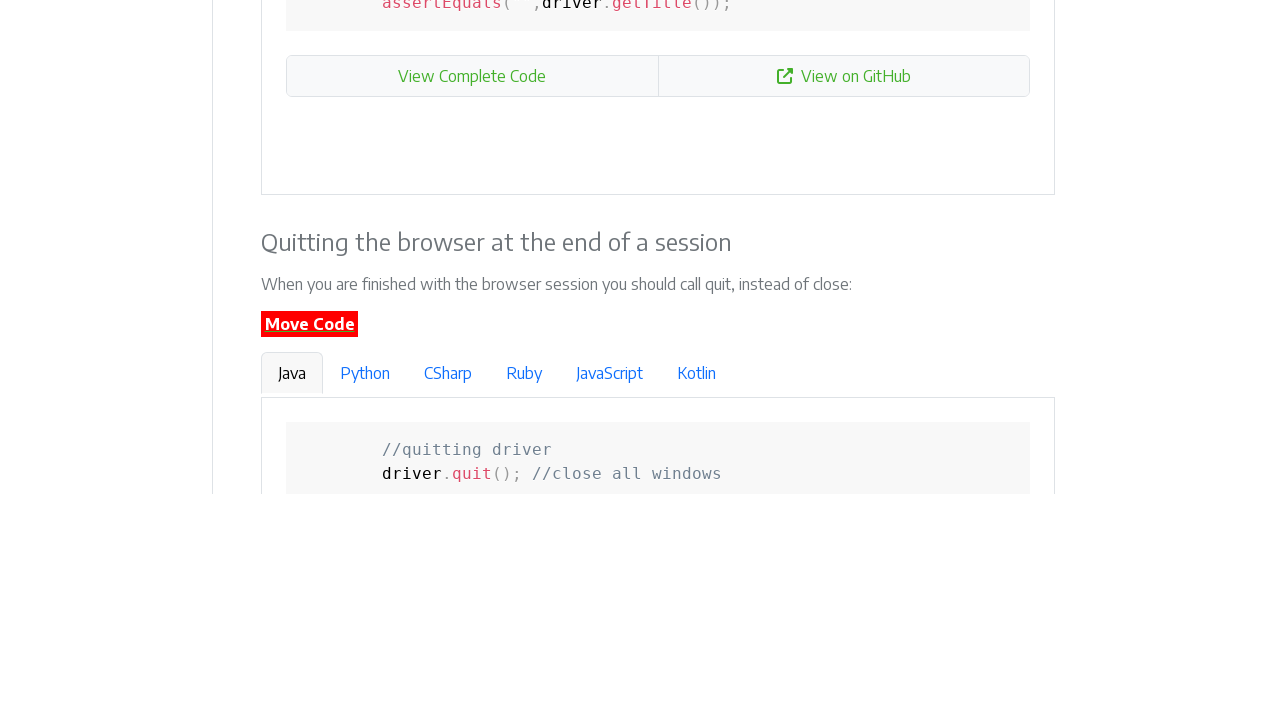

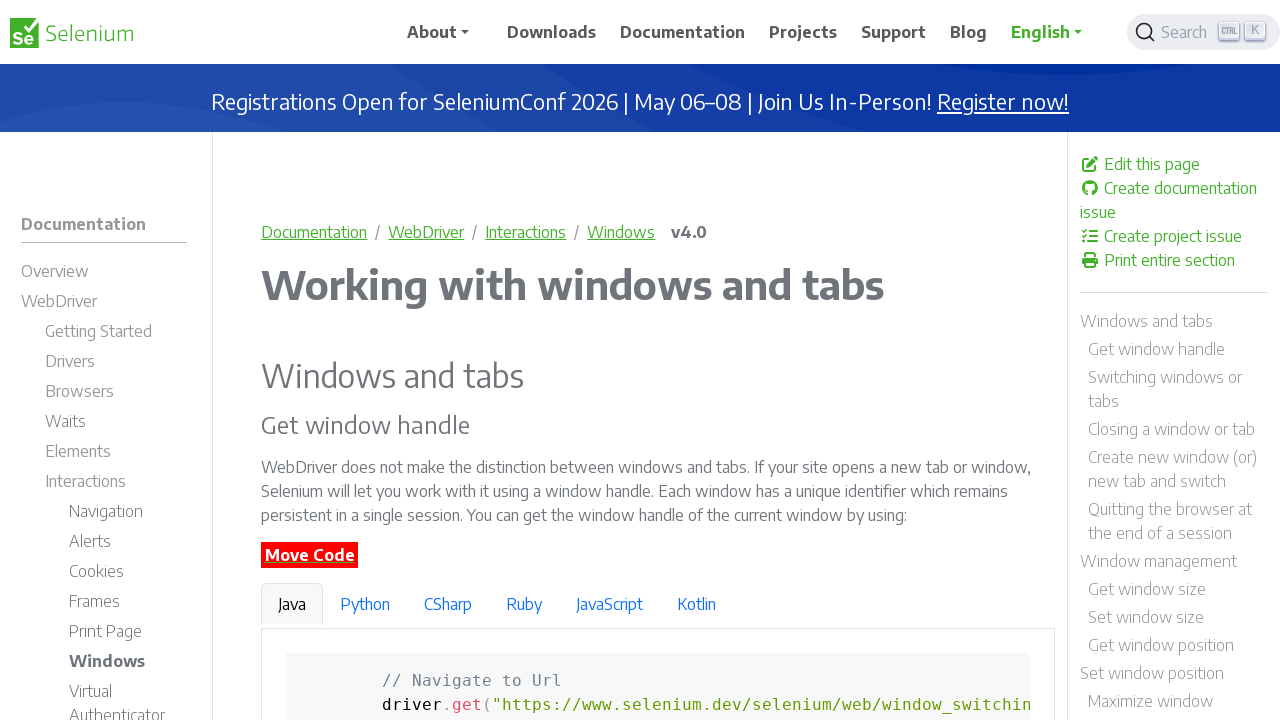